Tests JavaScript popup handling including alert boxes, confirmation boxes, and prompt boxes by clicking buttons that trigger each type and interacting with the resulting dialogs.

Starting URL: http://www.echoecho.com/javascript4.htm

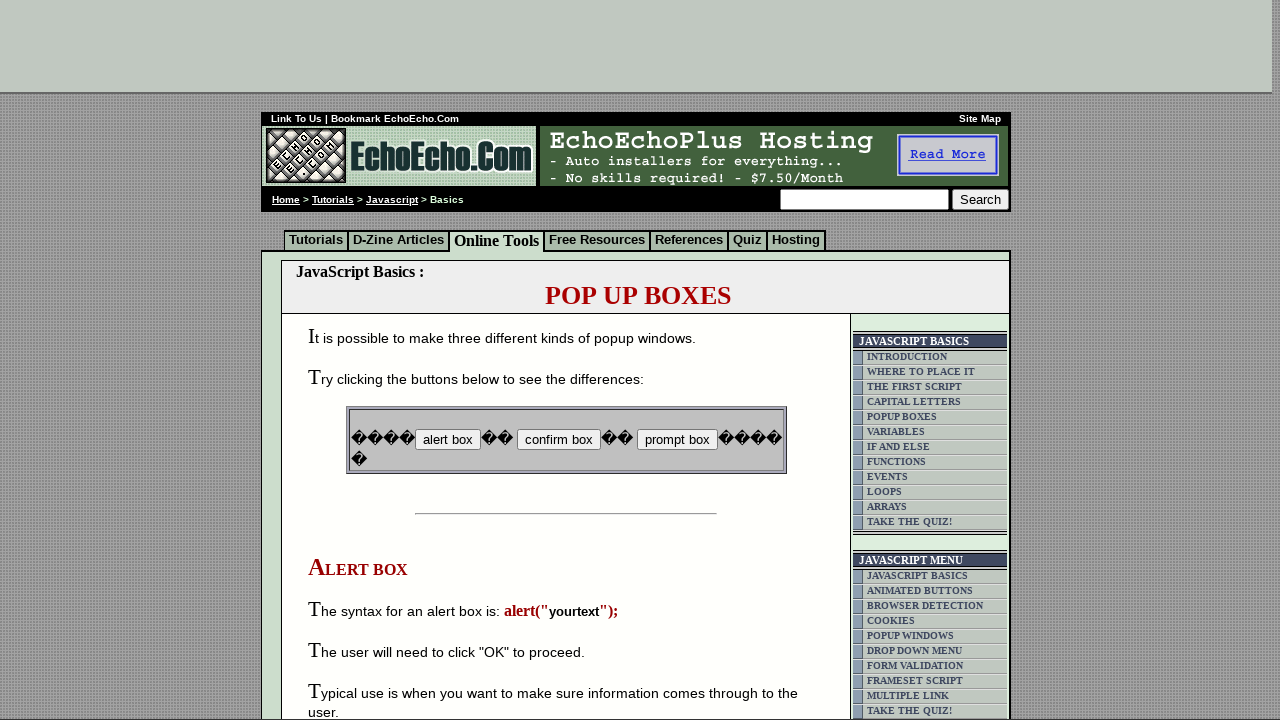

Set up dialog handler to accept alert box
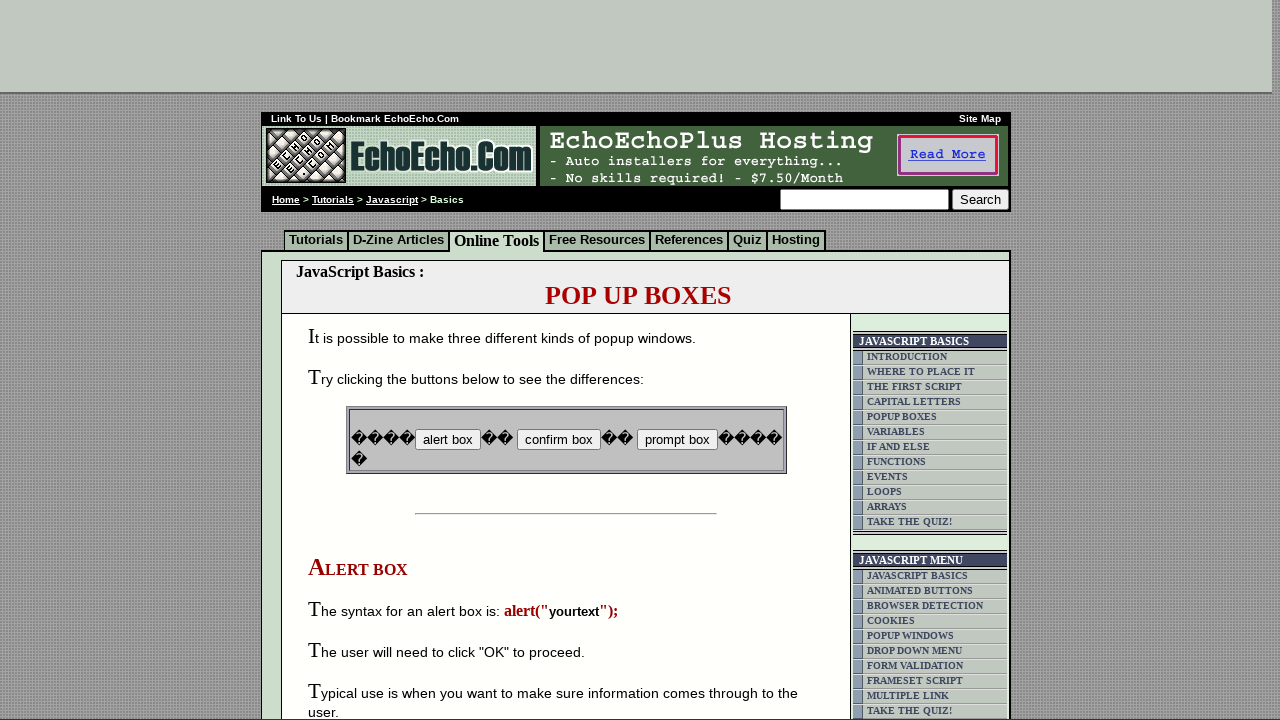

Clicked button to trigger alert box at (448, 440) on xpath=//body/div[2]/table[9]//tr/td[4]//table//tr/td/div/span/table[1]//tr/td/in
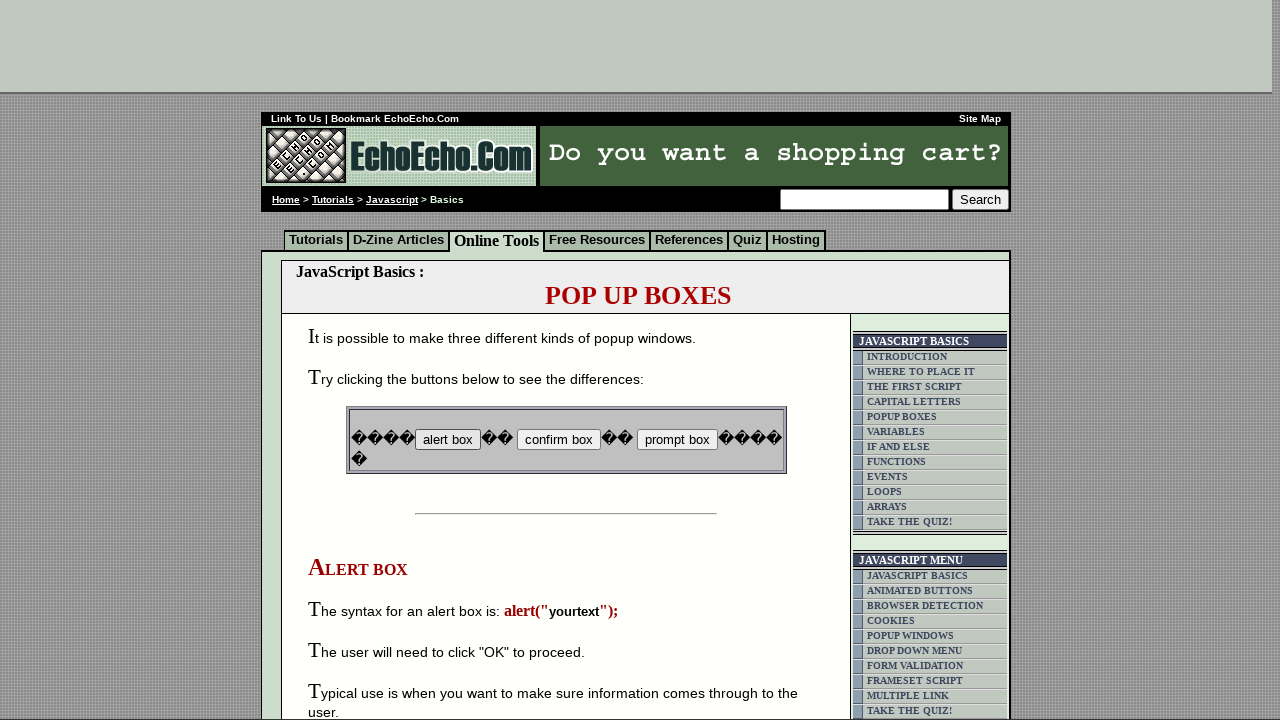

Waited for alert dialog to be handled
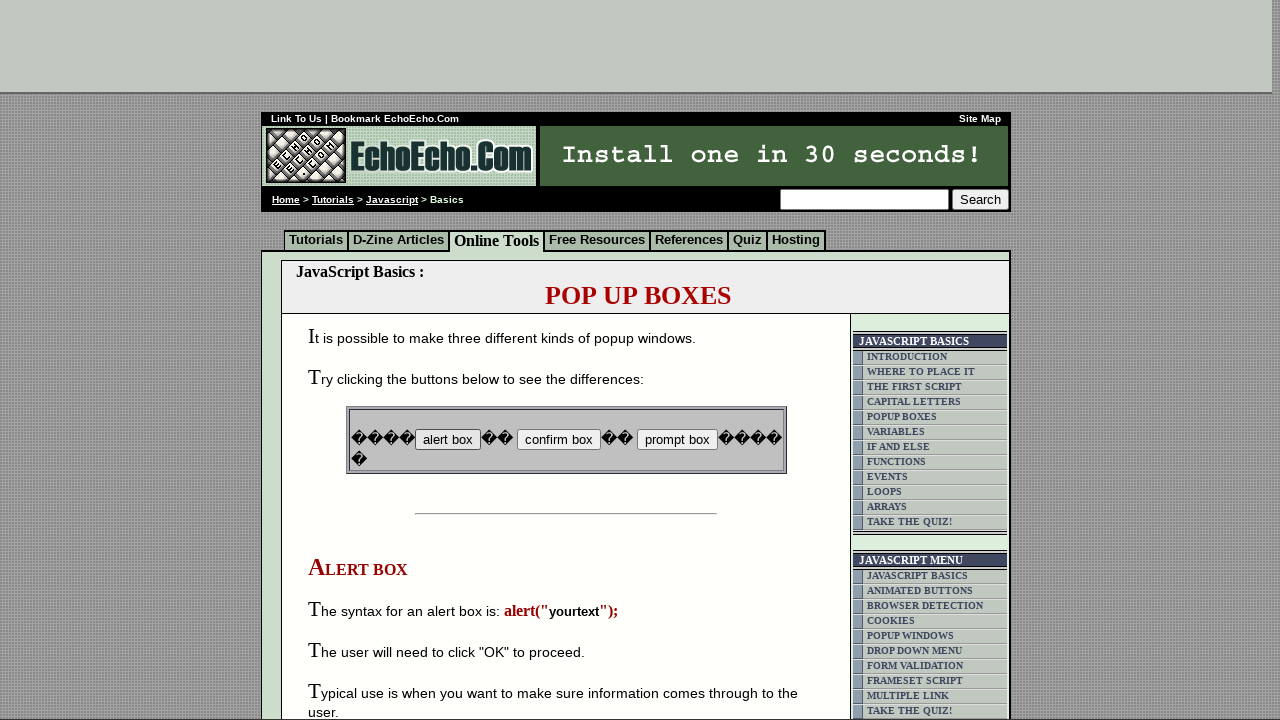

Set up dialog handler to dismiss confirmation box
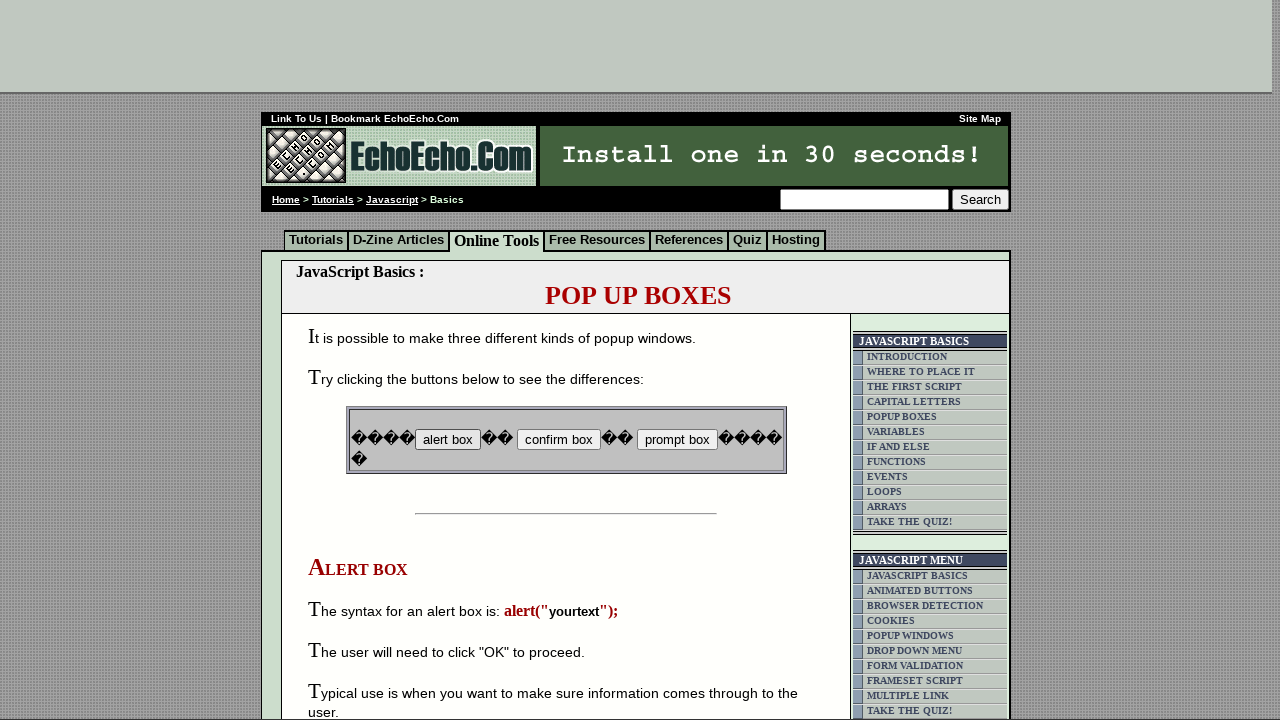

Clicked button to trigger confirmation box at (558, 440) on xpath=//body/div[2]/table[9]//tr/td[4]//table//tr/td/div/span/table[1]//tr/td/in
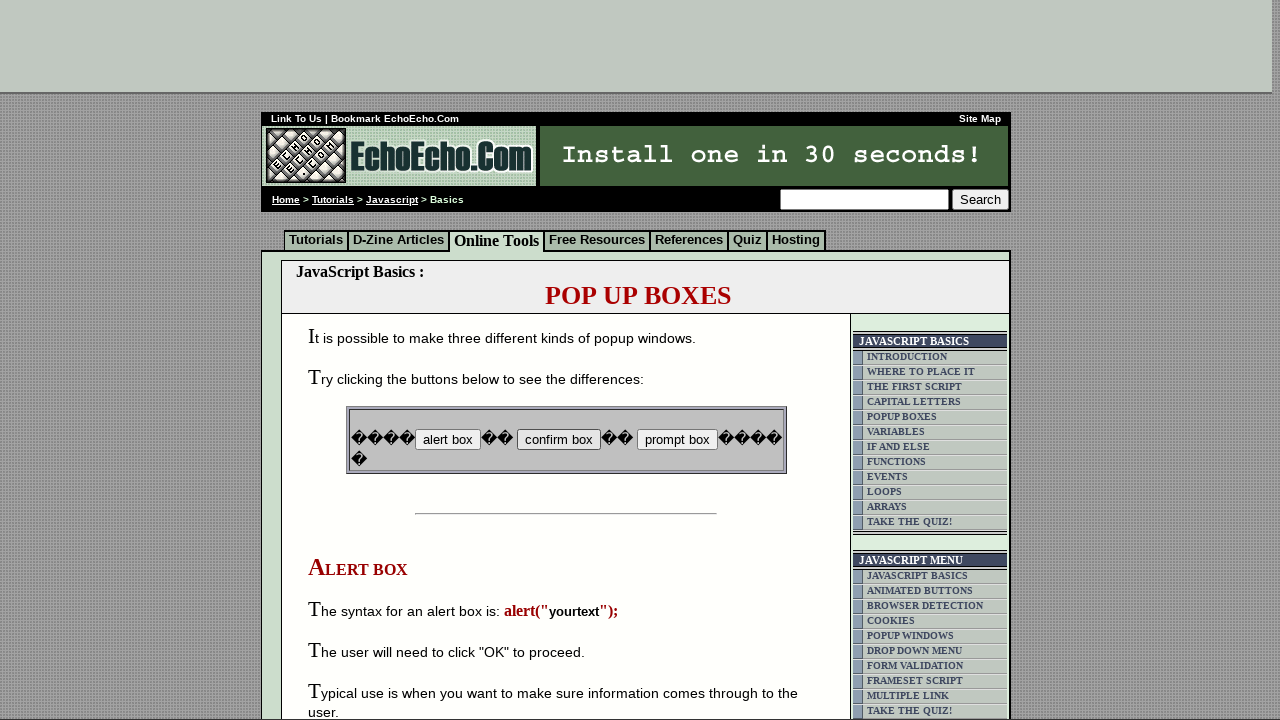

Waited for confirmation dialog to be handled
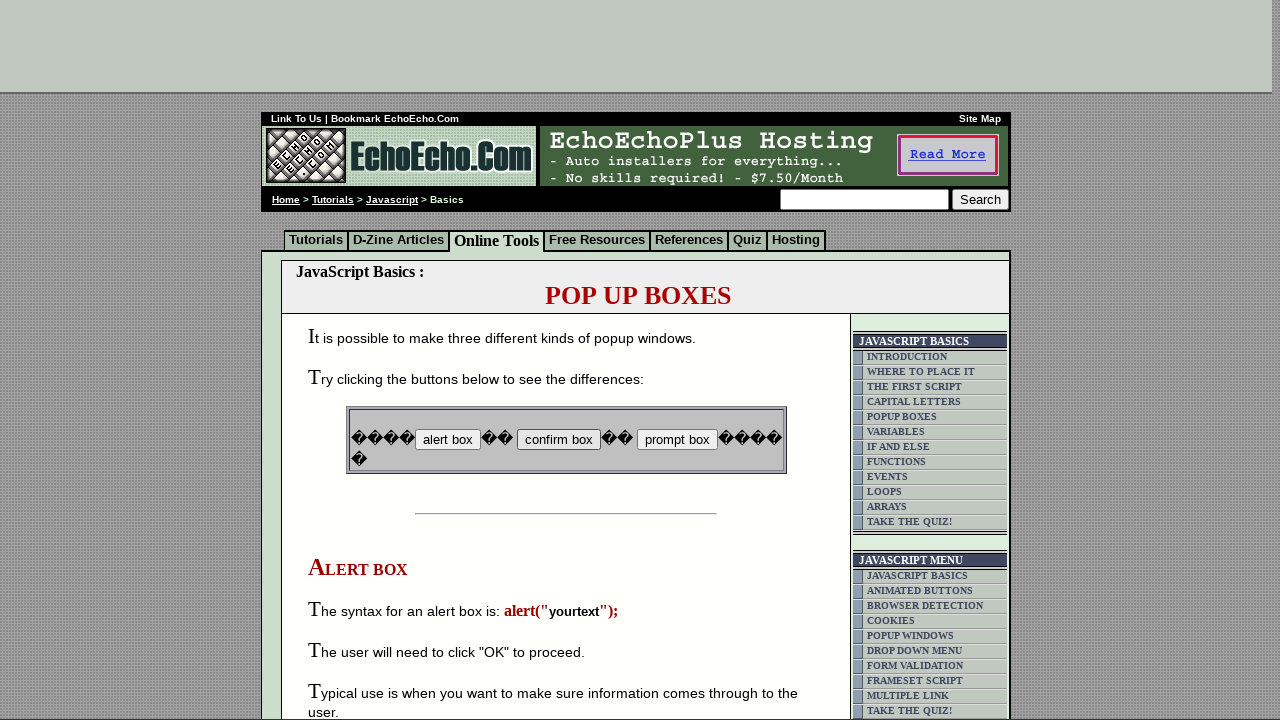

Set up dialog handler to accept prompt box with text 'harish'
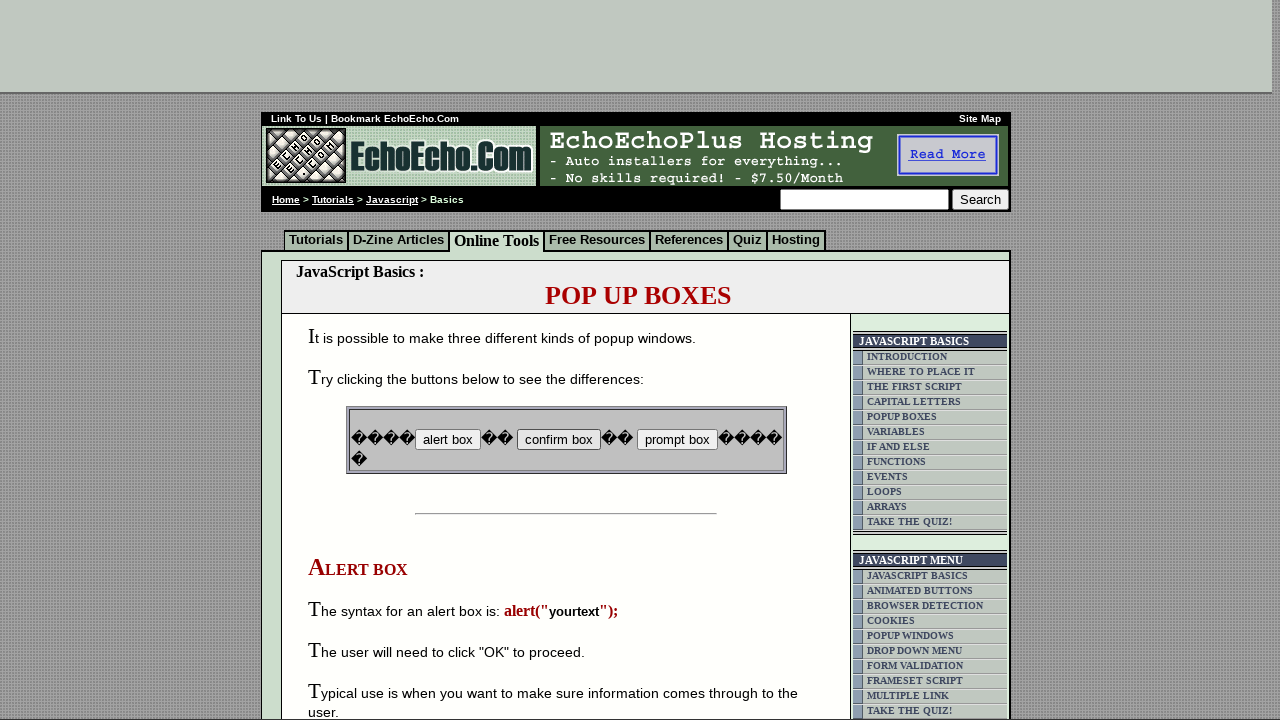

Clicked button to trigger prompt box at (677, 440) on xpath=//body/div[2]/table[9]//tr/td[4]//table//tr/td/div/span/table[1]//tr/td/in
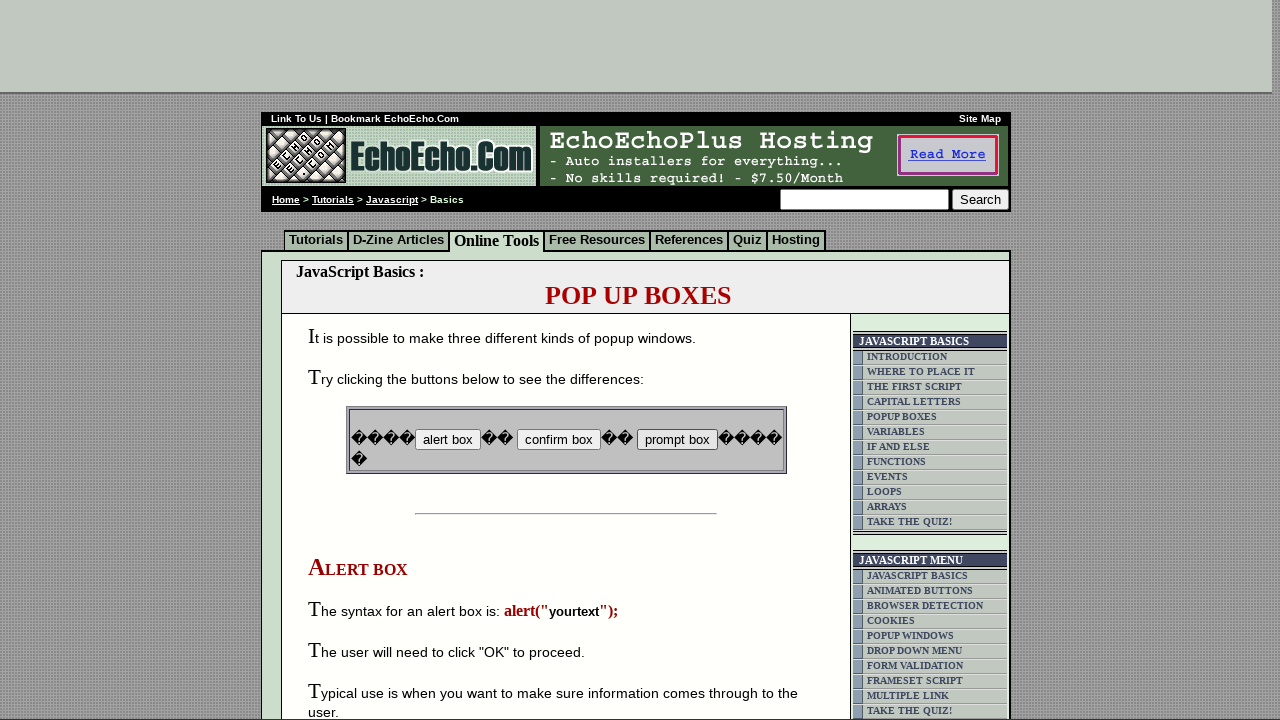

Waited for prompt dialog to be handled
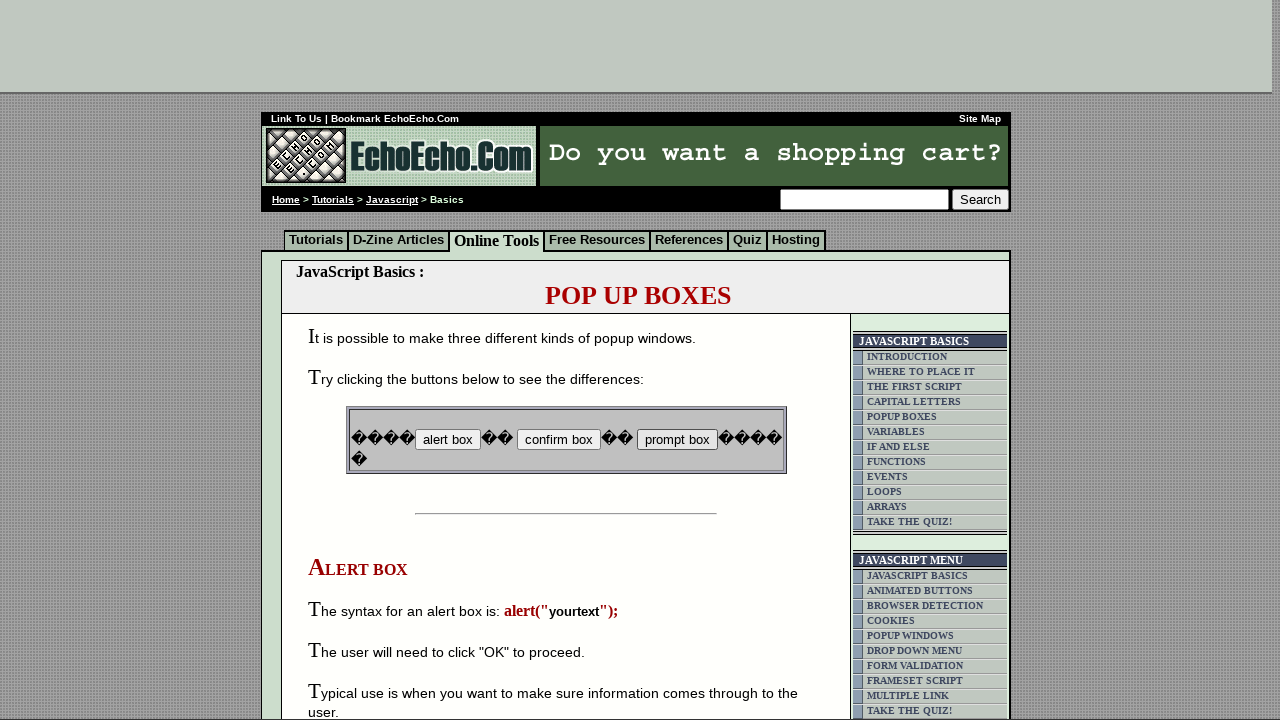

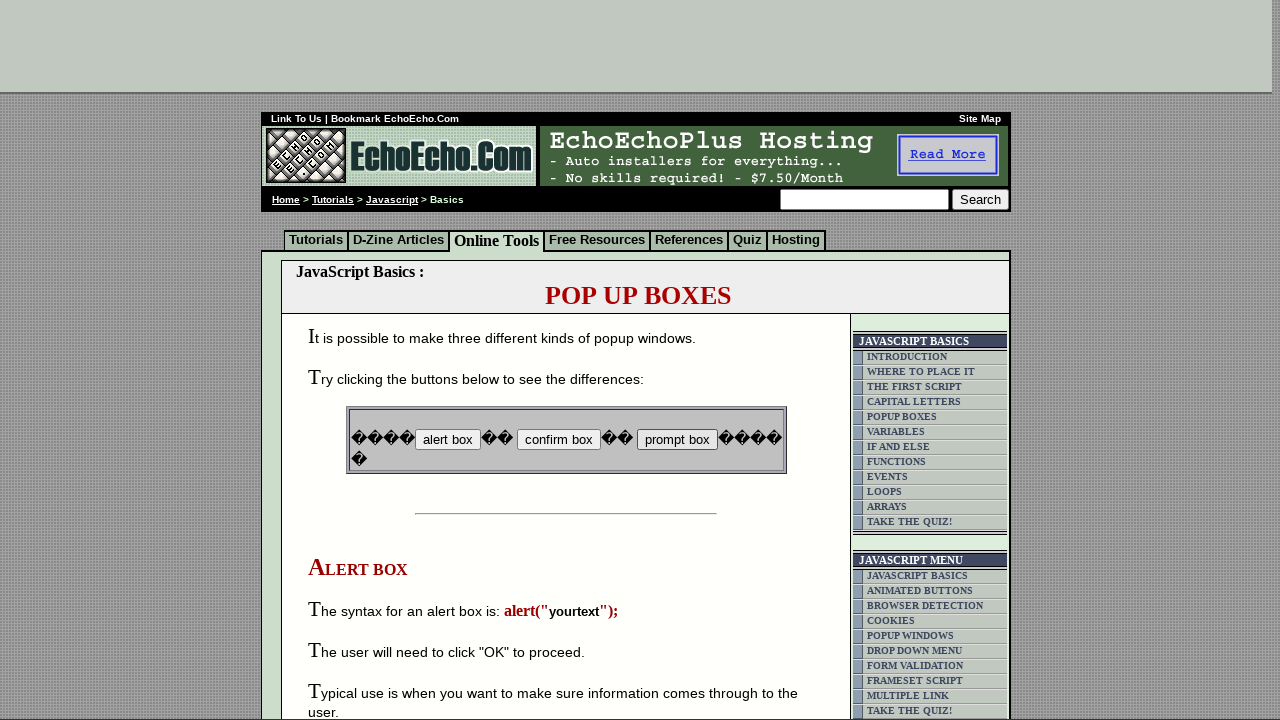